Completes a child maintenance payment calculator form by selecting payment options, entering income details, and providing information about children.

Starting URL: https://child-maintenance.dwp.gov.uk/calculate/details/will-you-be-paying-or-receiving-child-maintenance-payments

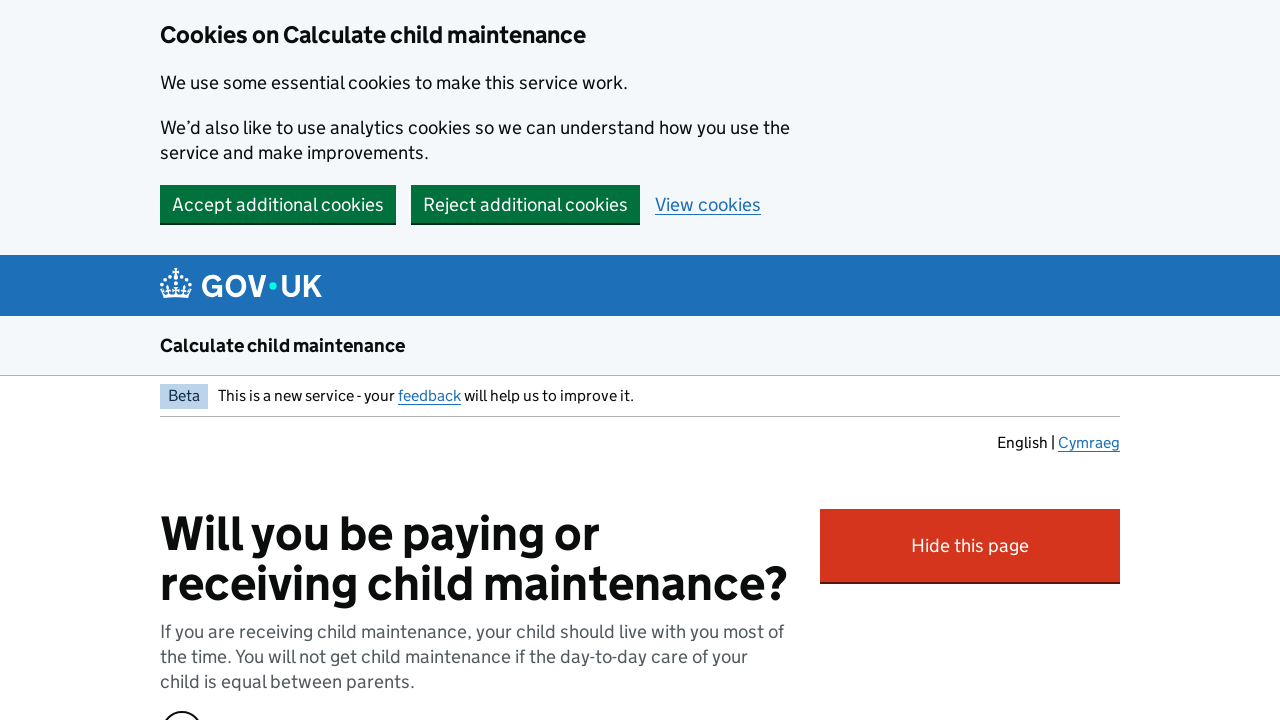

Selected 'Paying' option for child maintenance payments at (246, 701) on label[for='f-payingOrReceiving']
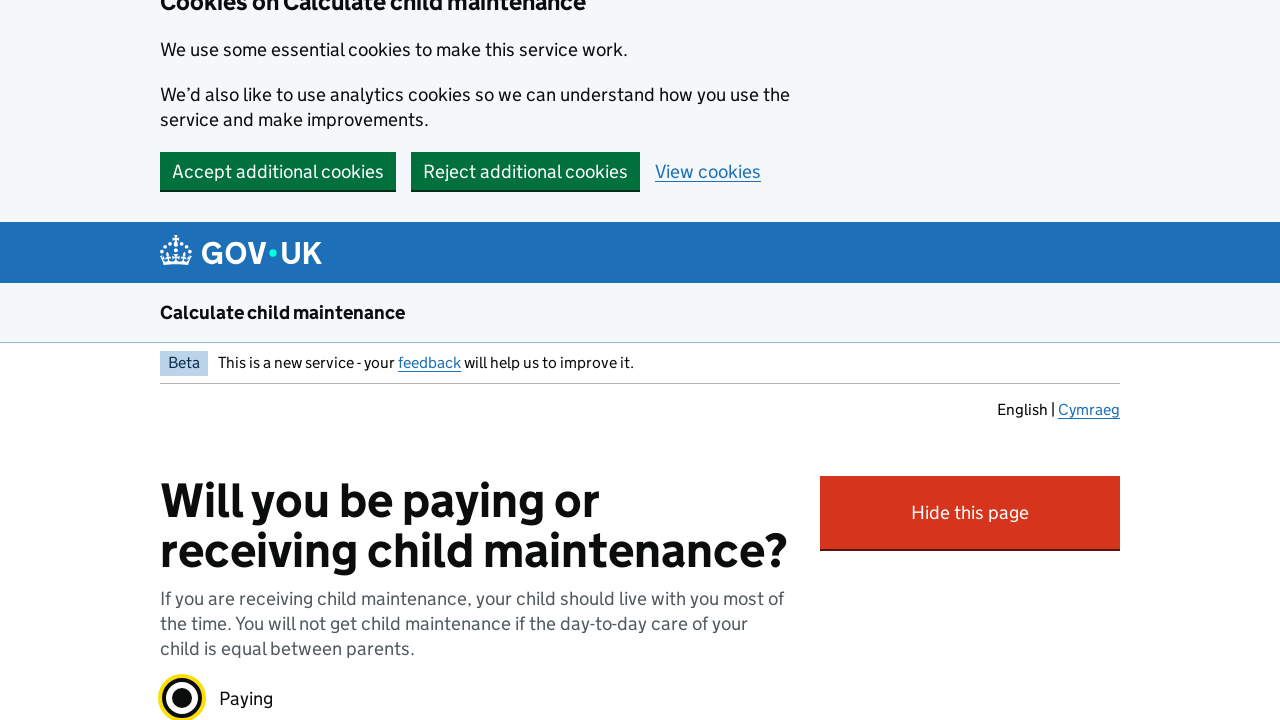

Clicked continue button after selecting payment direction at (209, 360) on #continue-button
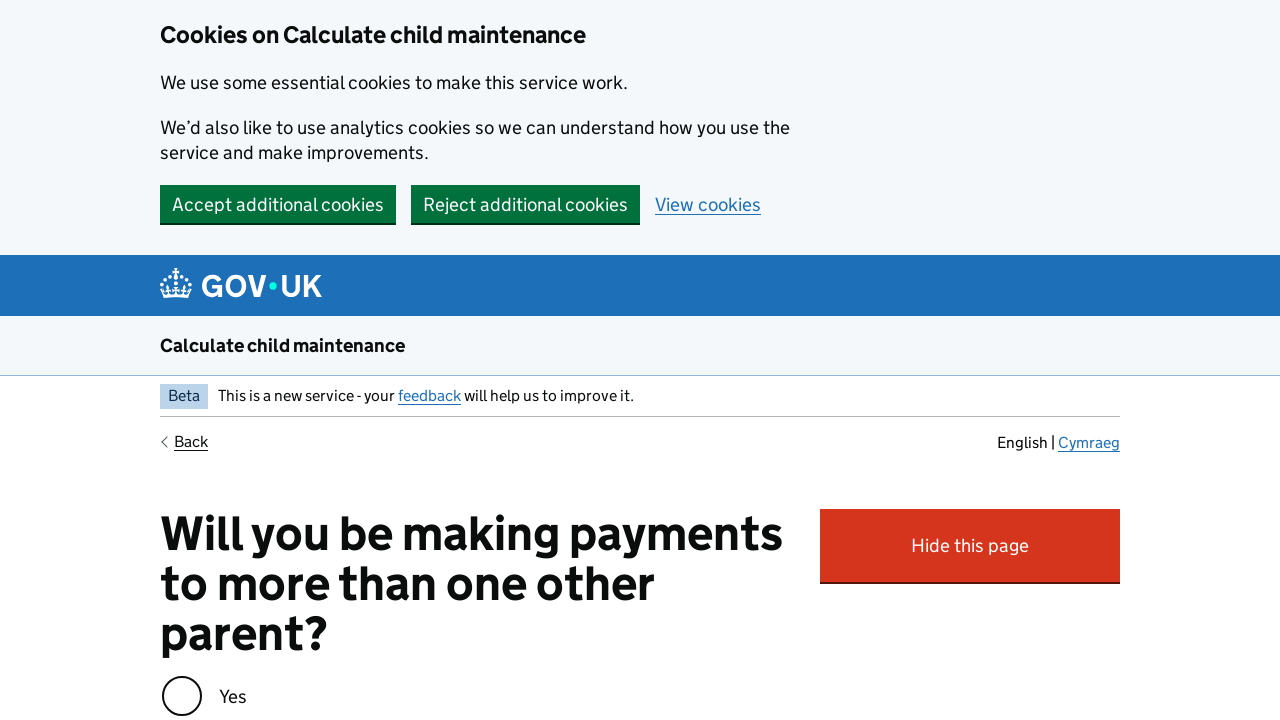

Selected payment option at (232, 360) on label[for='f-makingPayments-2']
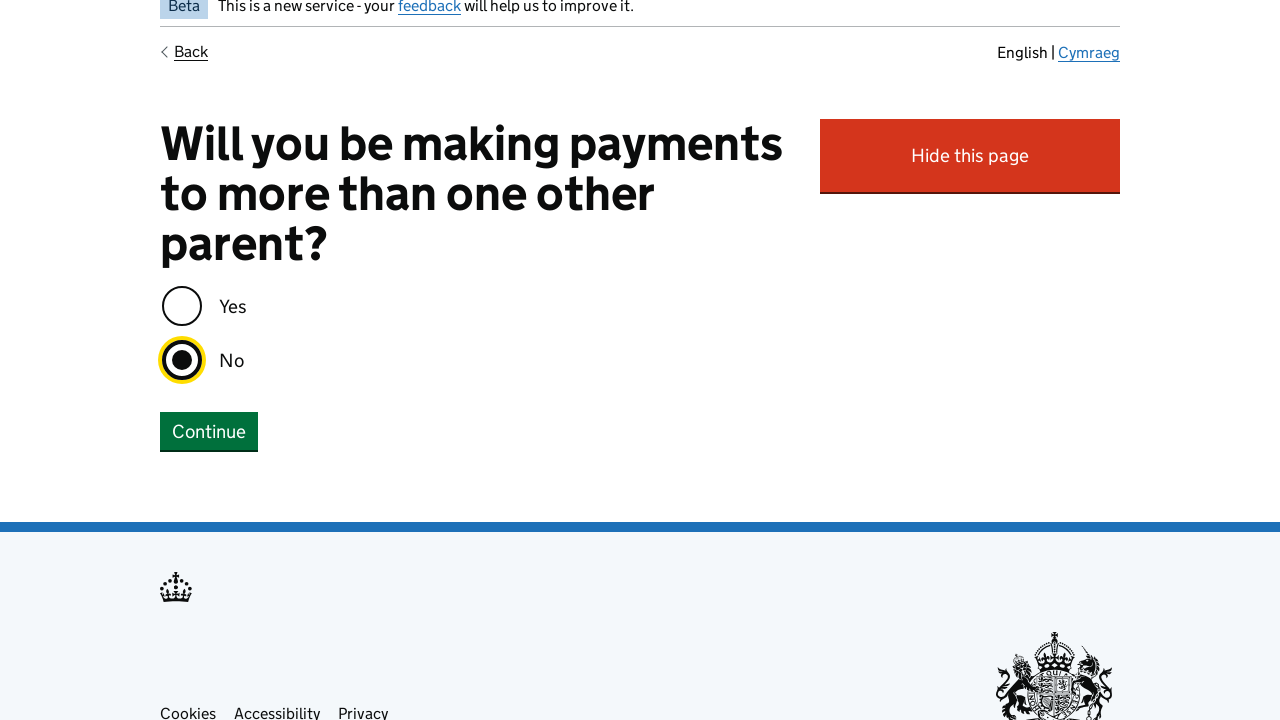

Clicked continue button after selecting payment option at (209, 431) on #continue-button
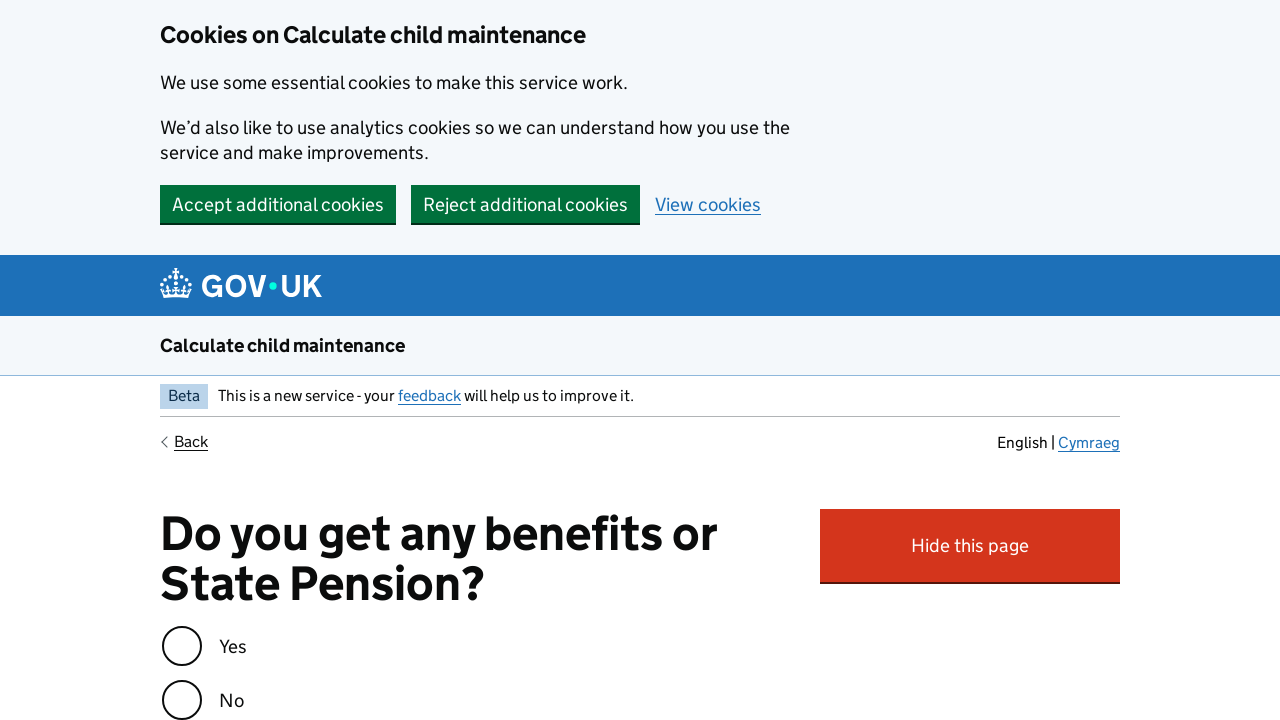

Selected benefits option at (232, 700) on label[for='f-benefits-2']
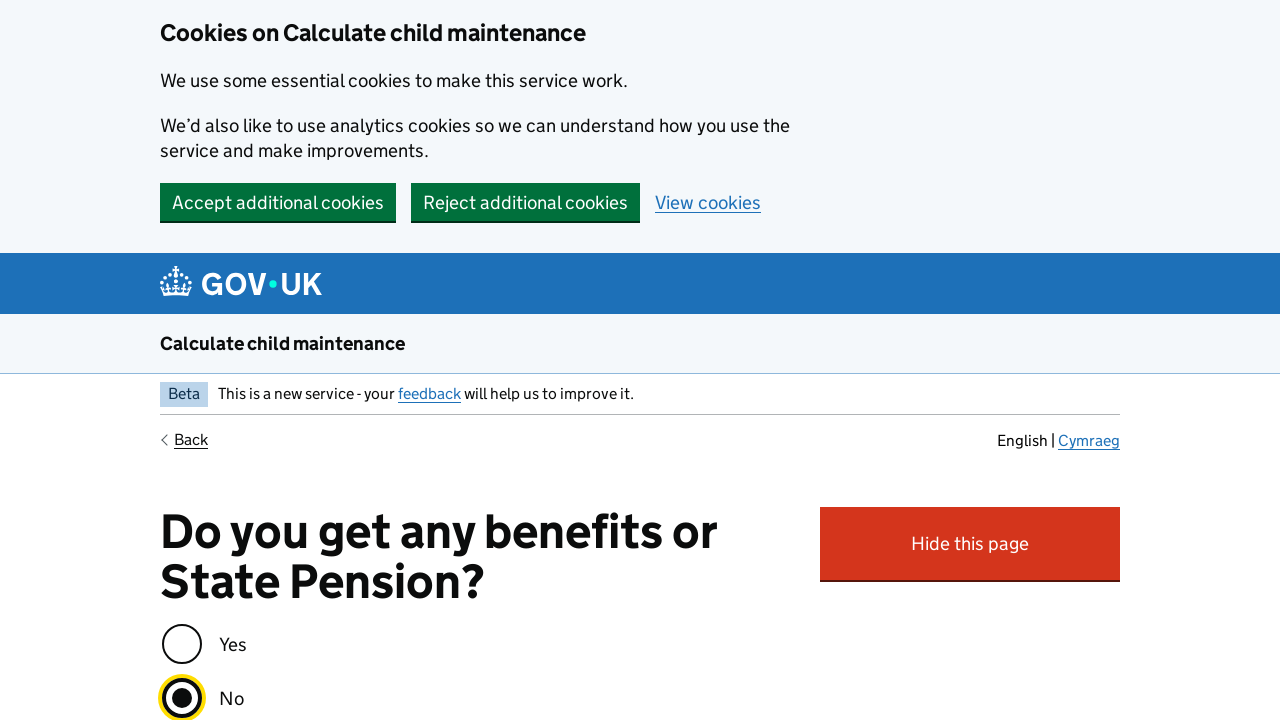

Clicked continue button after selecting benefits option at (209, 360) on #continue-button
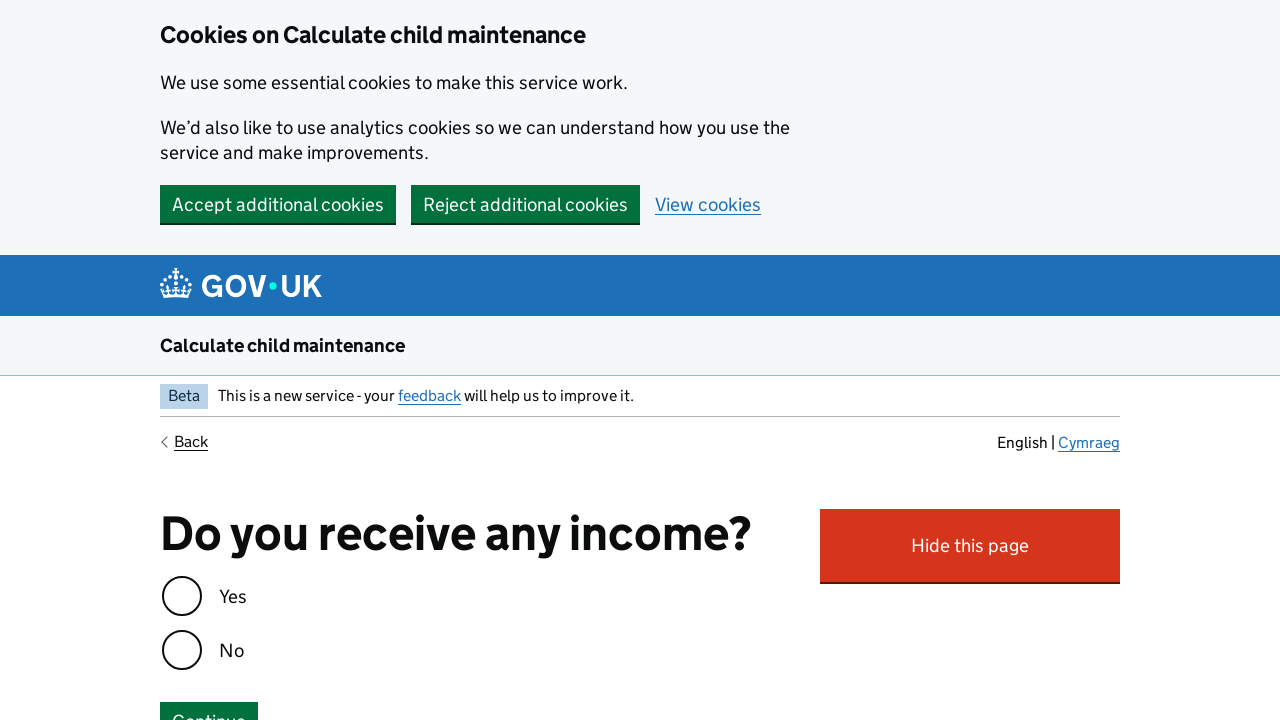

Selected that user receives income at (233, 596) on label[for='f-receiveIncome']
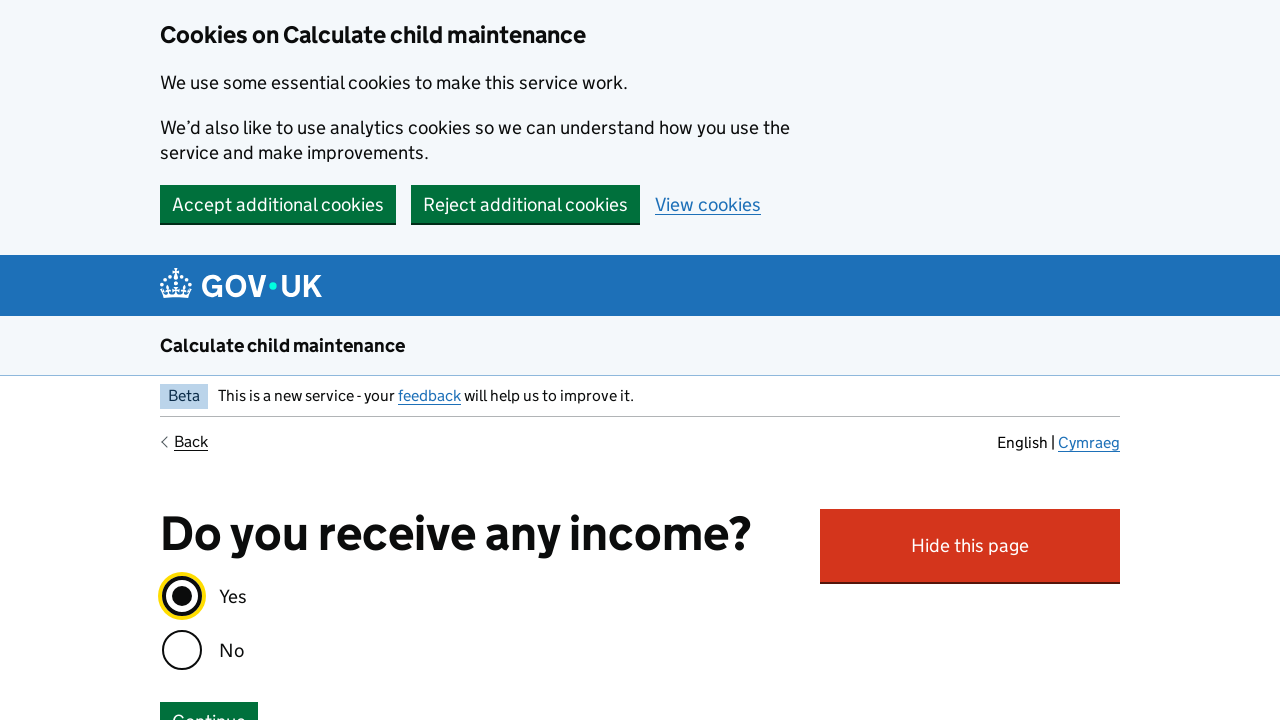

Clicked continue button after selecting receive income option at (209, 701) on #continue-button
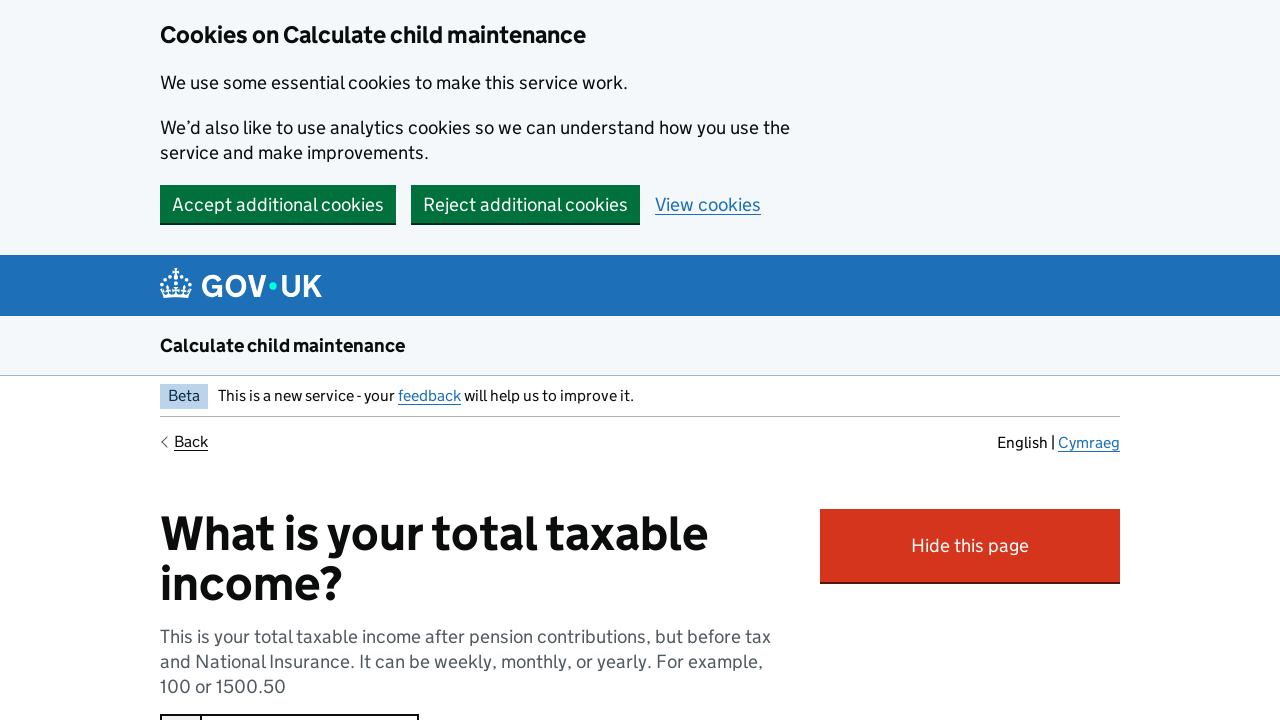

Entered annual income amount of £45,000 on #f-amount
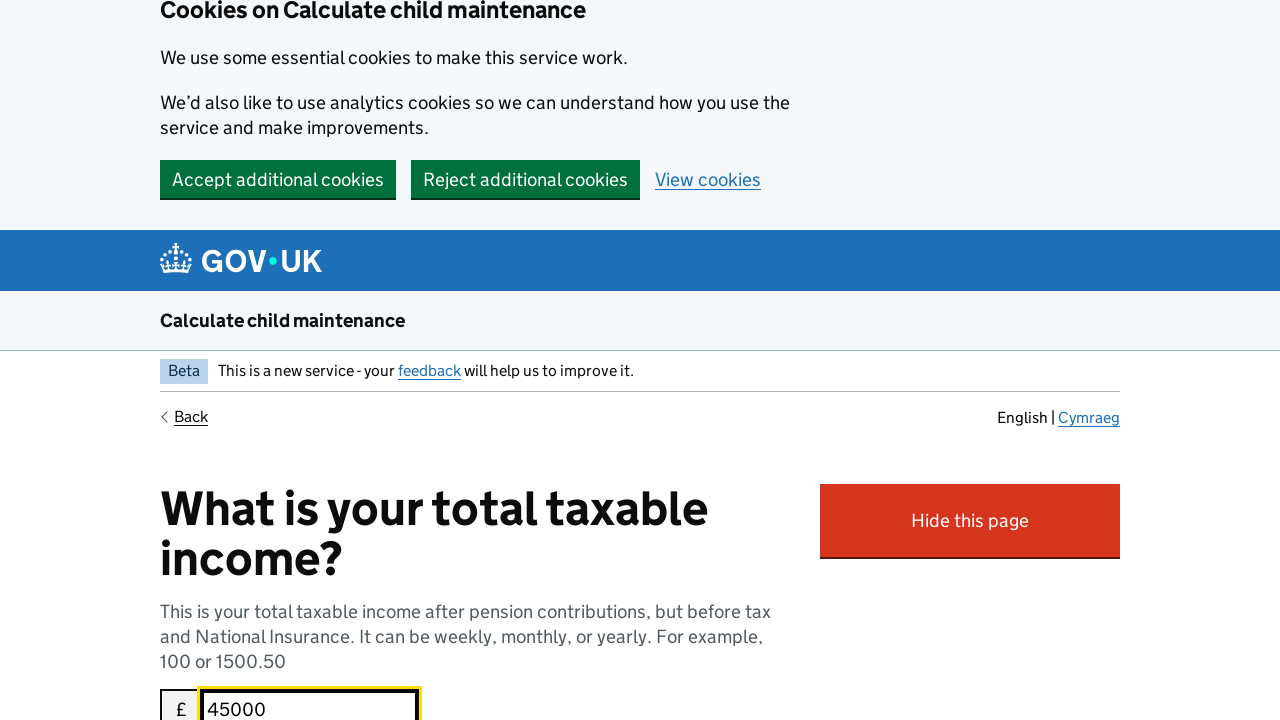

Selected income frequency as yearly at (244, 360) on label[for='f-frequency-3']
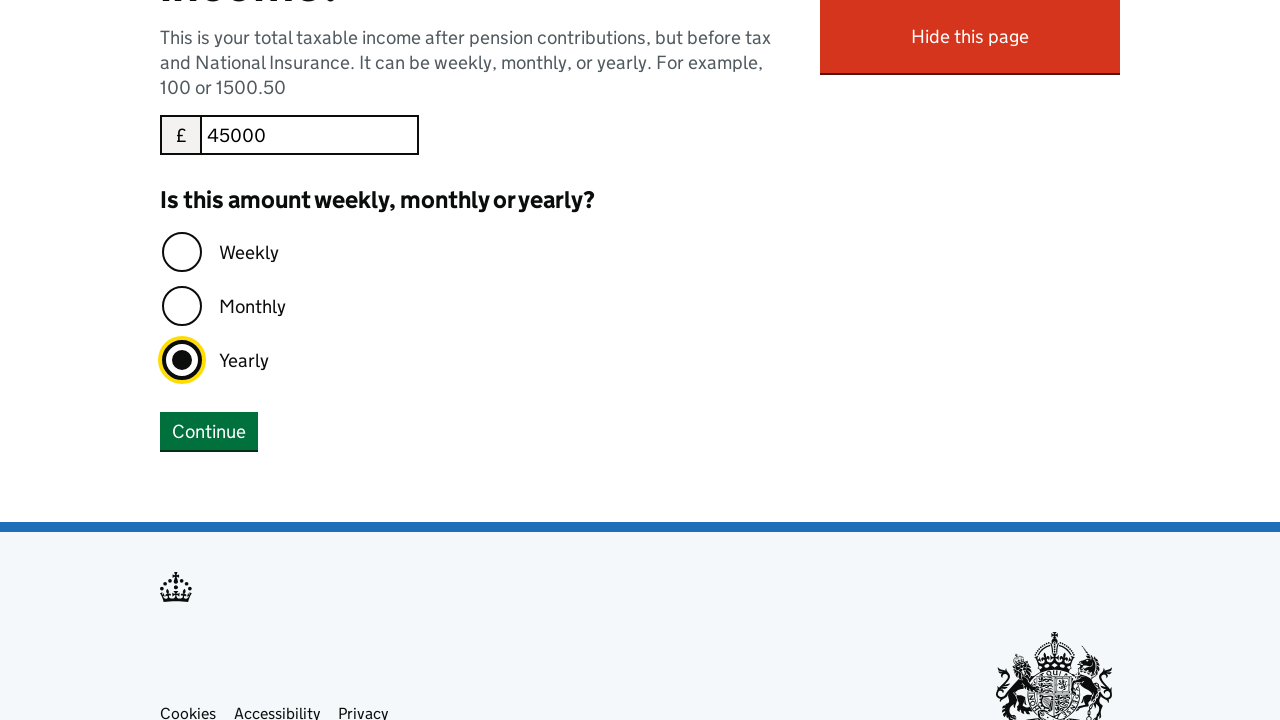

Clicked continue button after entering income details at (209, 431) on #continue-button
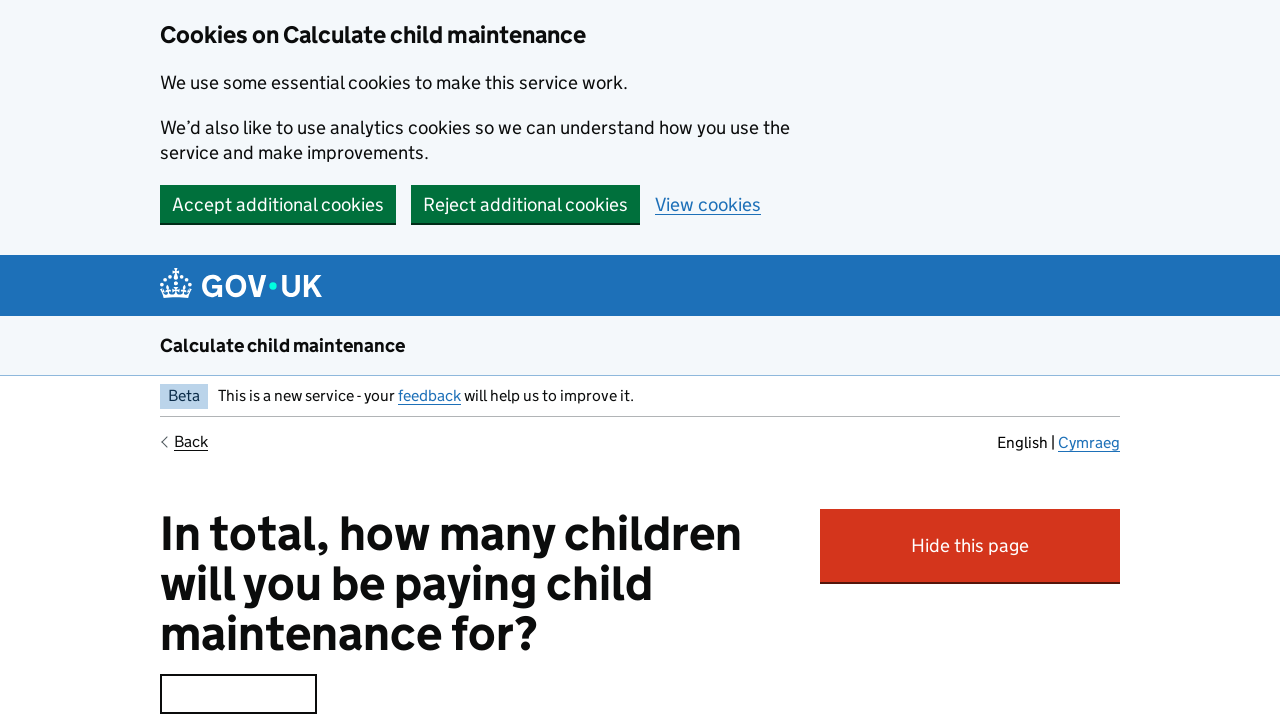

Entered total number of children as 3 on #f-totalChildren
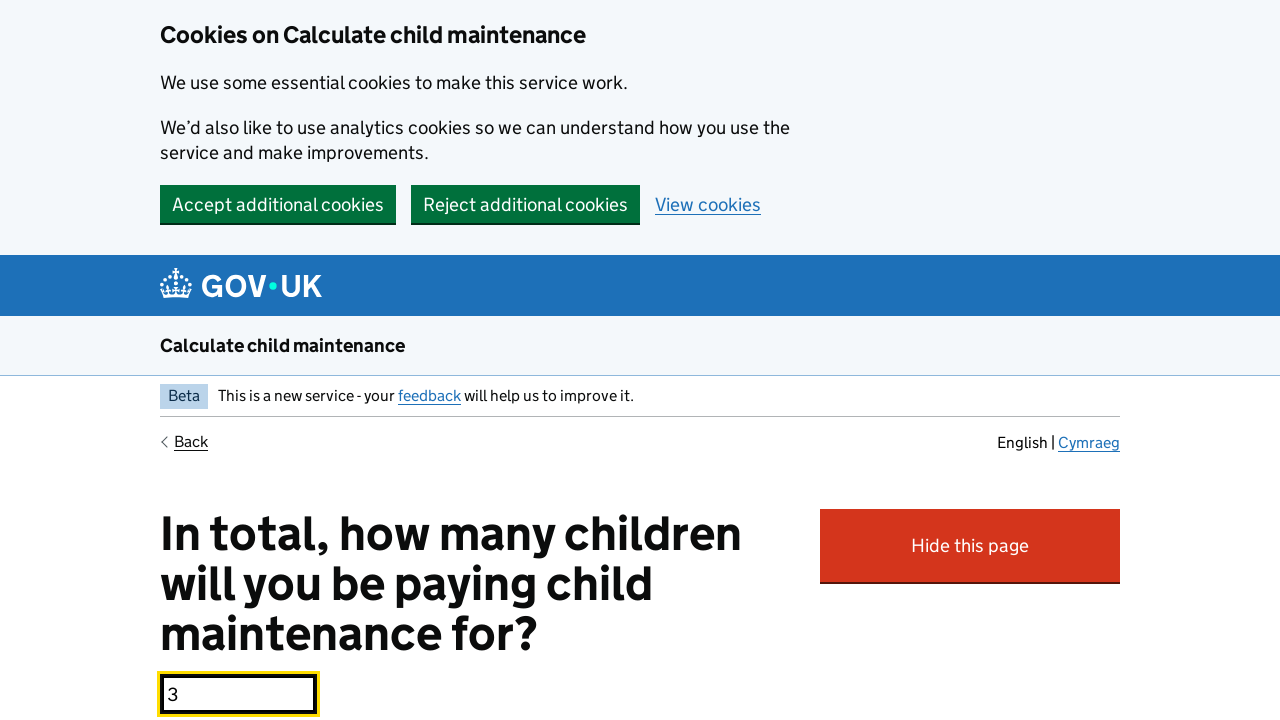

Clicked continue button after entering number of children at (209, 360) on #continue-button
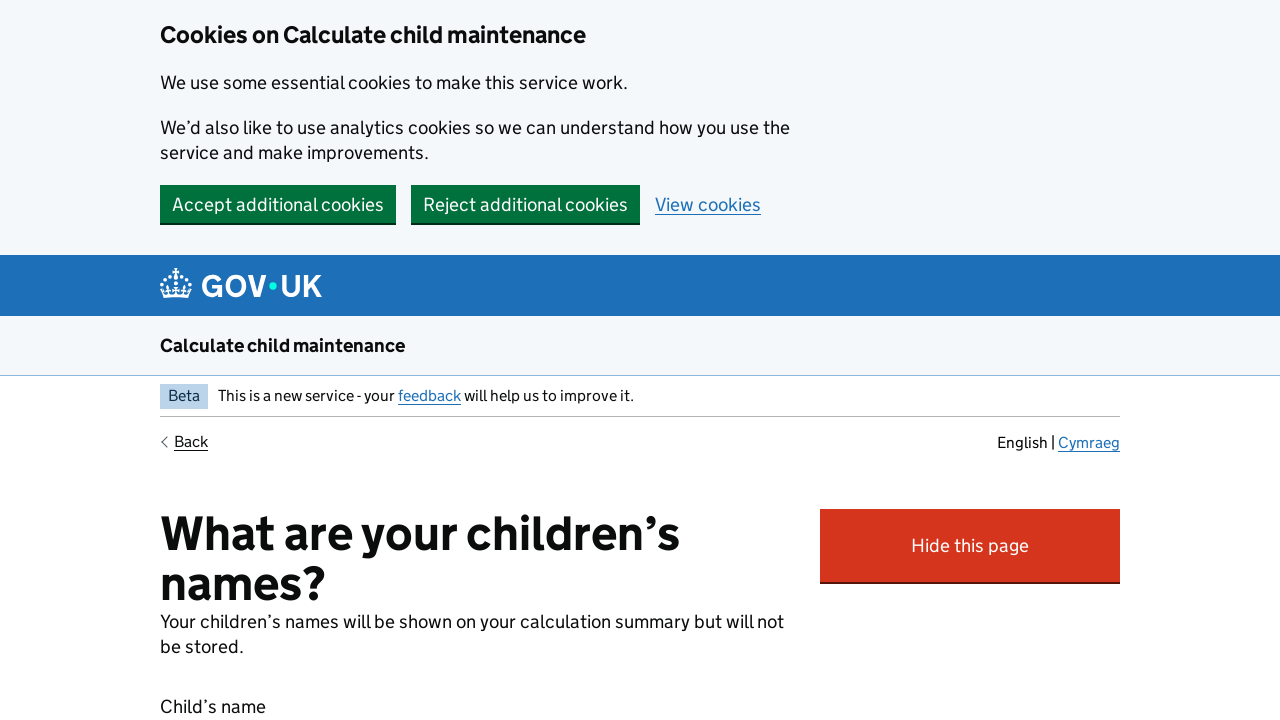

Entered first child name: A on #f-childName0
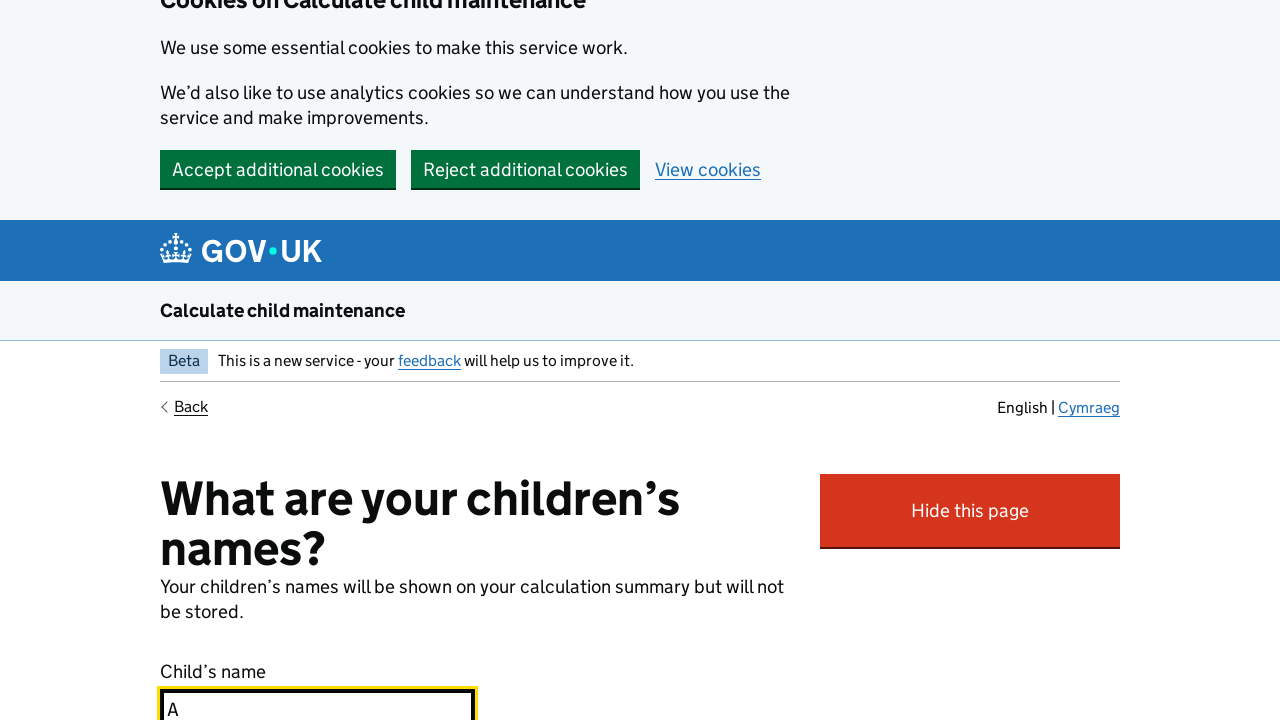

Entered second child name: B on #f-childName1
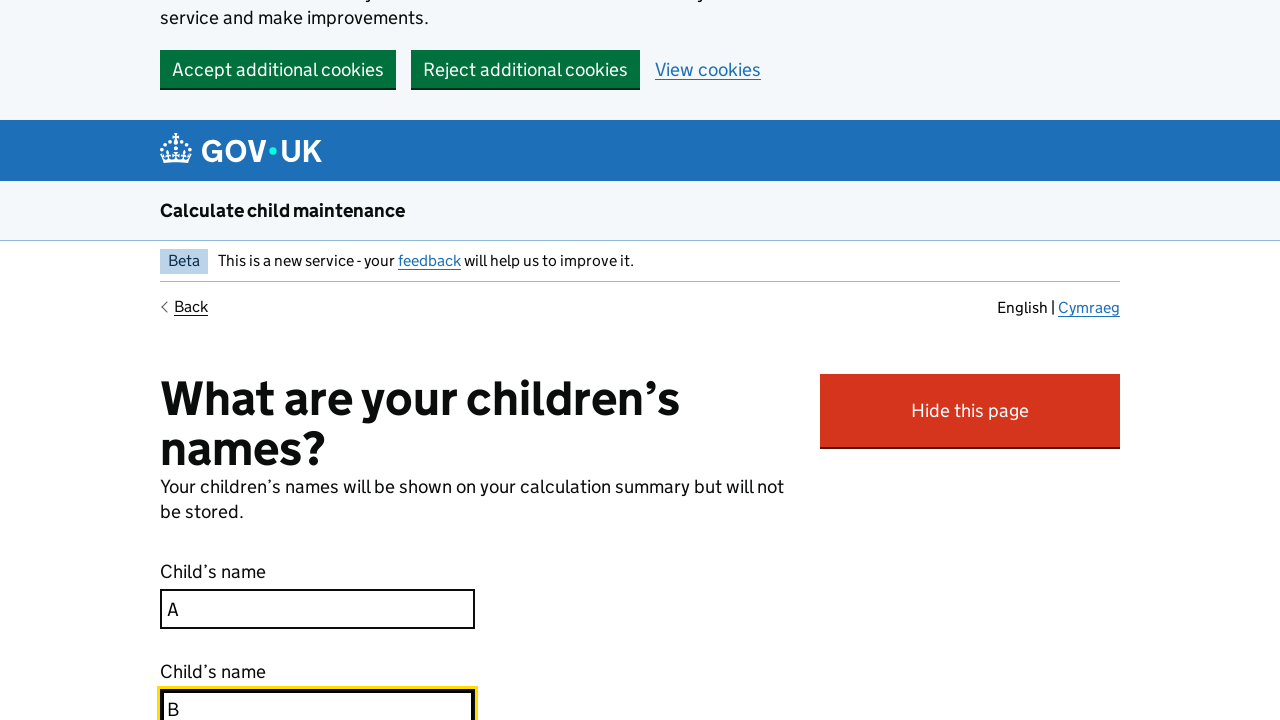

Entered third child name: C on #f-childName2
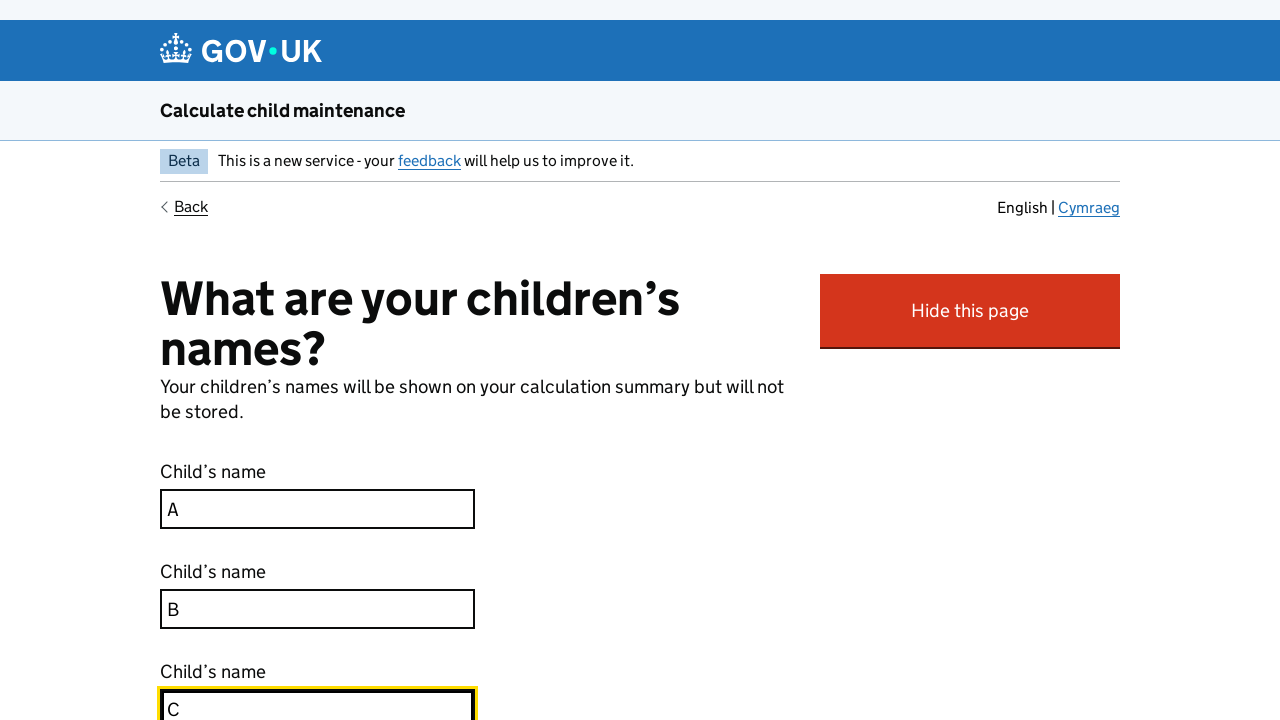

Clicked continue button after entering children names at (209, 360) on #continue-button
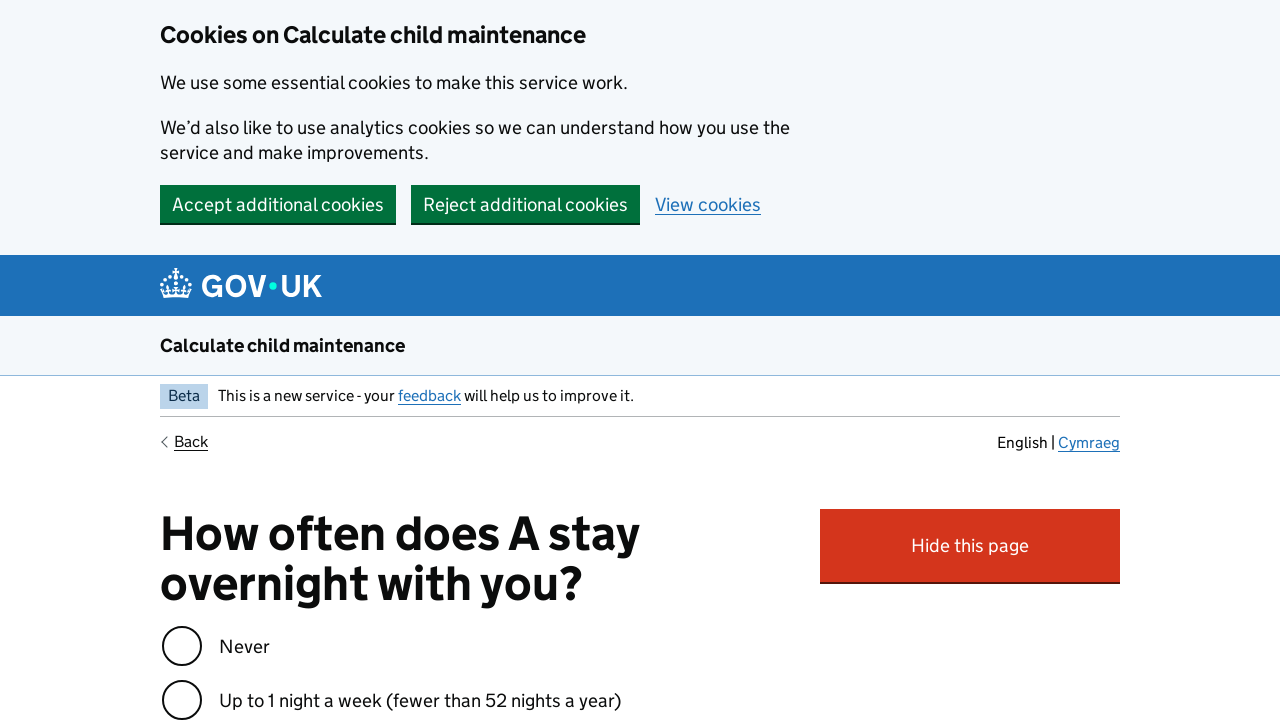

Selected nights option for first child at (244, 646) on label[for='f-howManyNights']
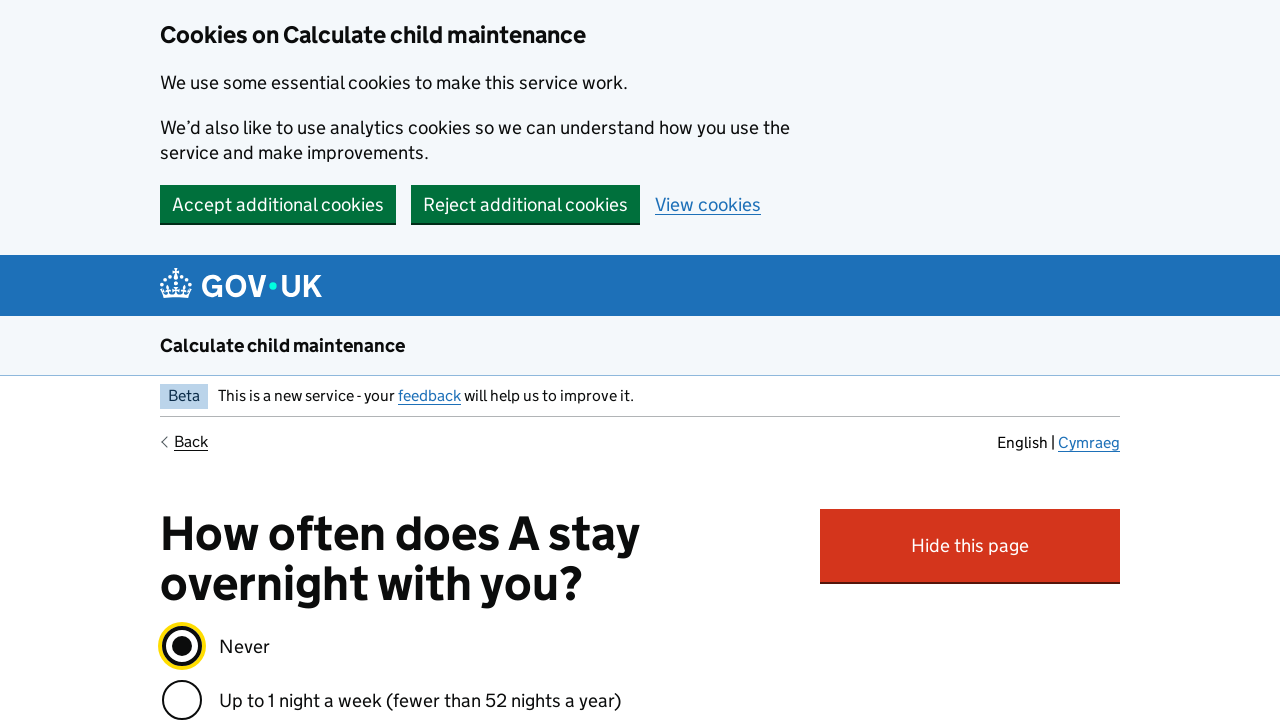

Clicked continue button after selecting nights for first child at (209, 360) on #continue-button
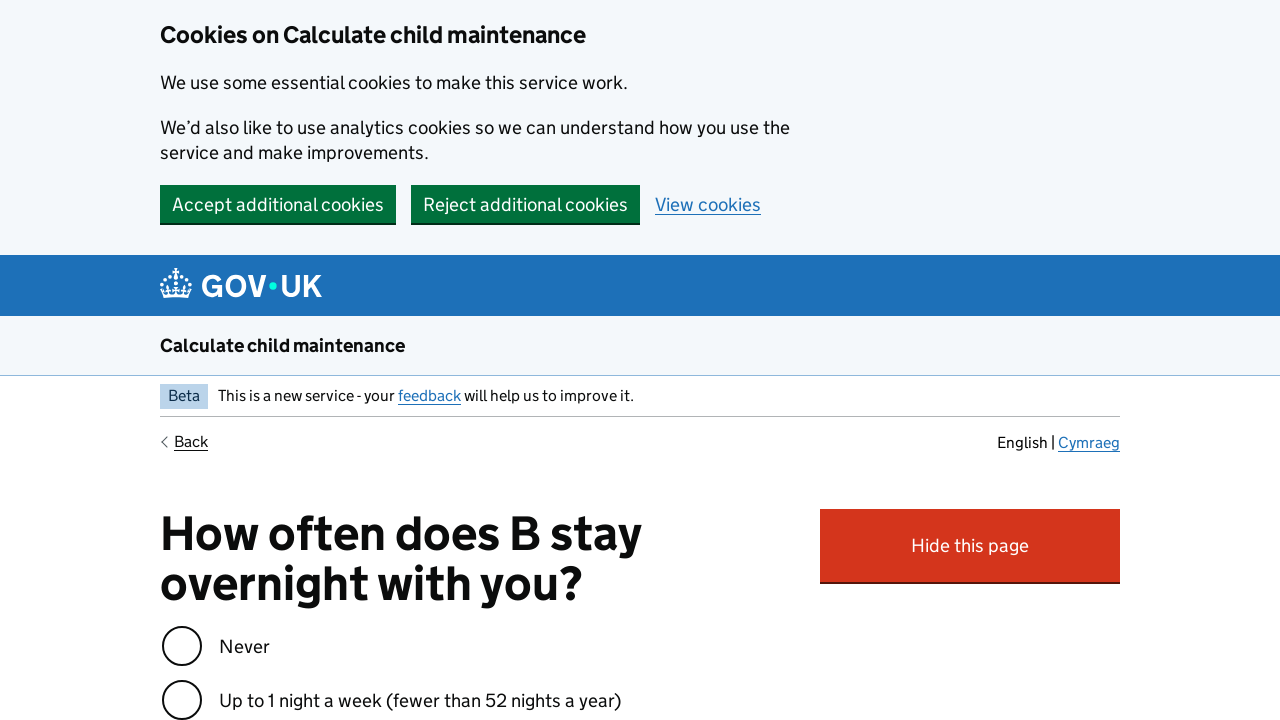

Selected nights option for second child at (244, 646) on label[for='f-howManyNights']
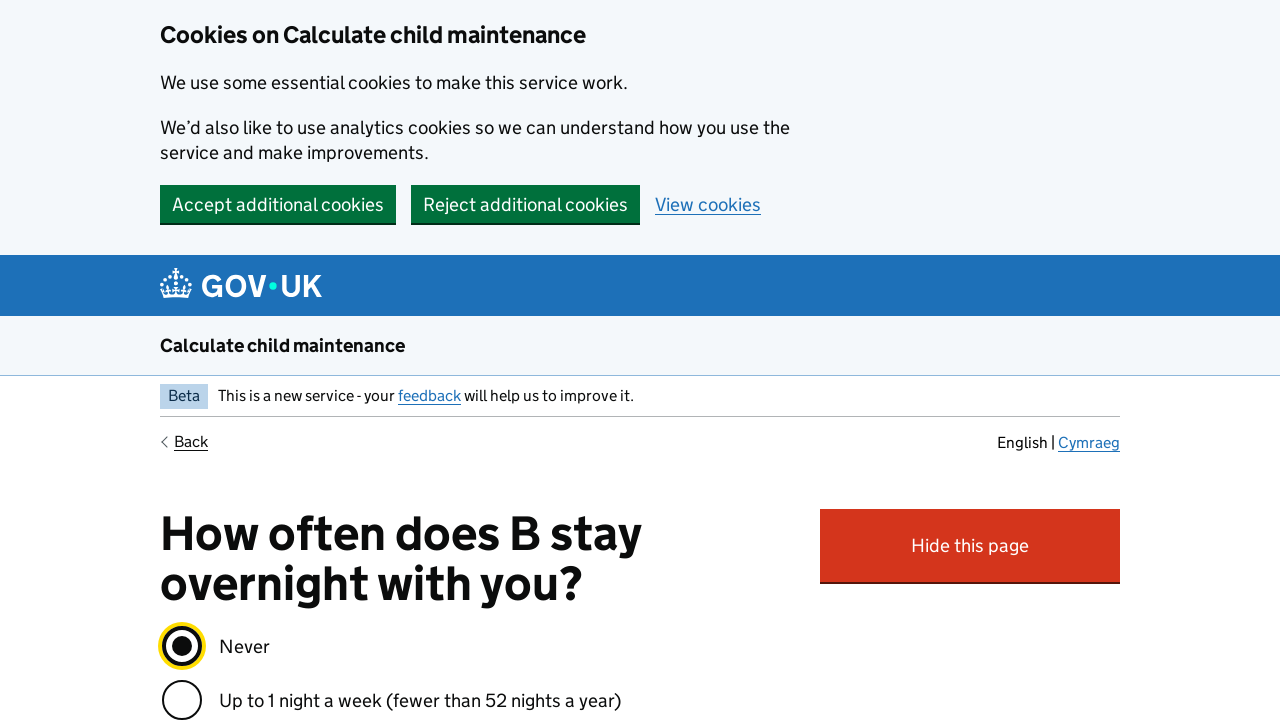

Clicked continue button after selecting nights for second child at (209, 360) on #continue-button
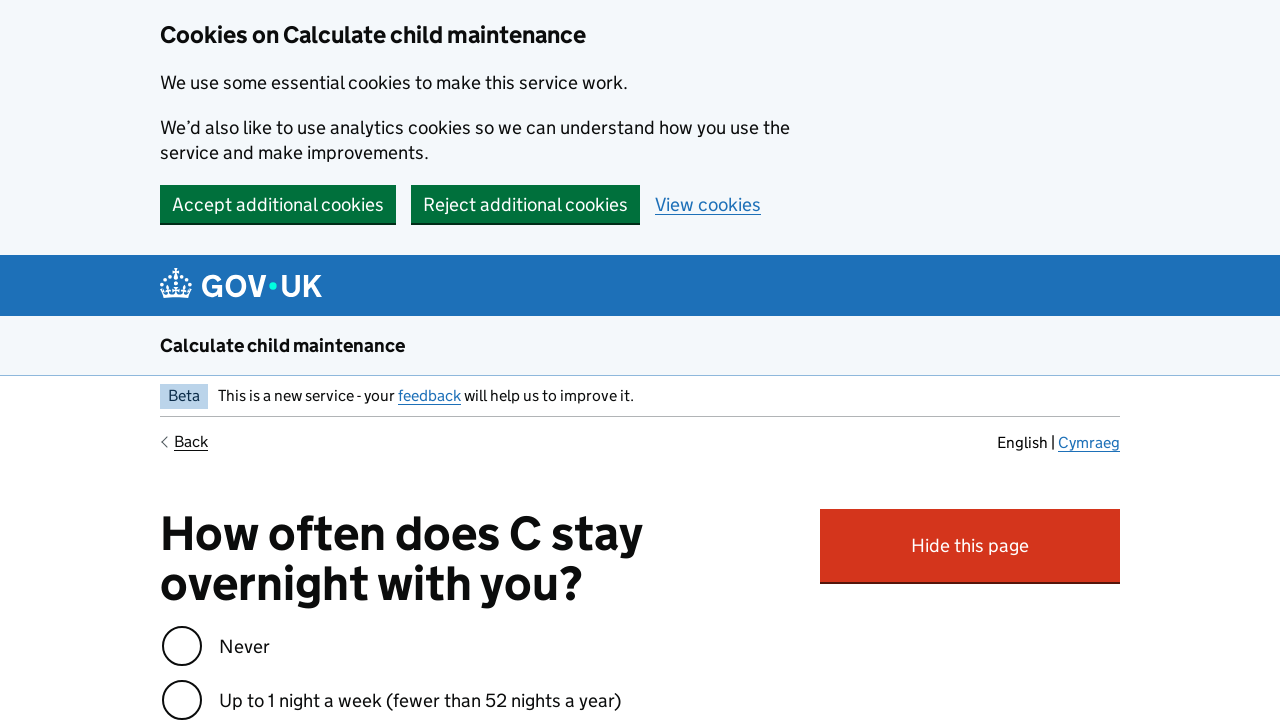

Selected nights option for third child at (244, 646) on label[for='f-howManyNights']
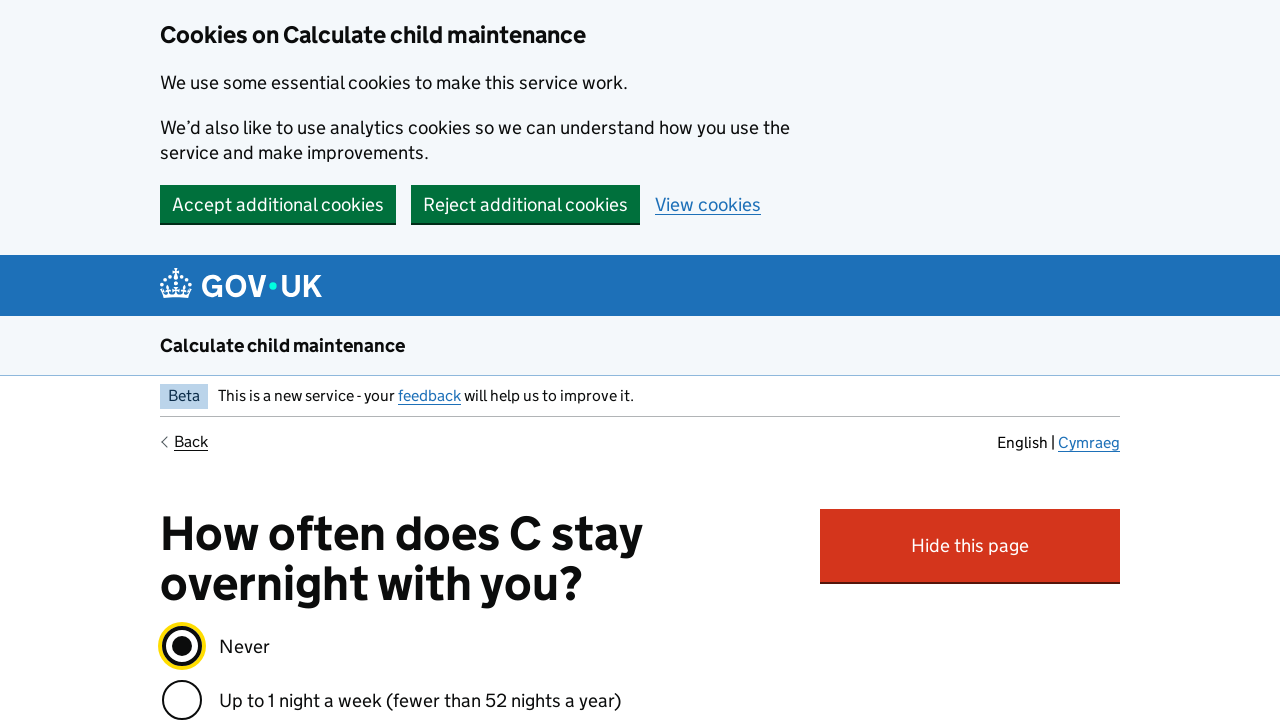

Clicked continue button after selecting nights for third child at (209, 360) on #continue-button
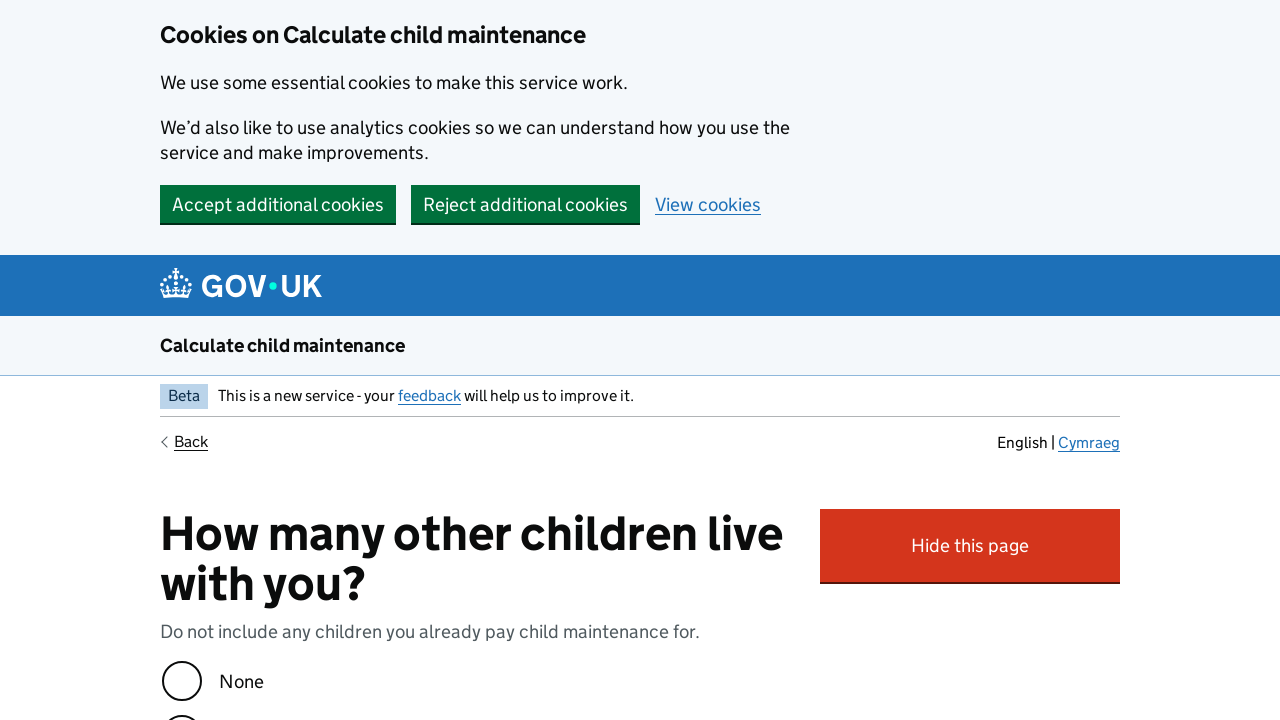

Selected how many children option at (242, 681) on label[for='f-howManyChildren']
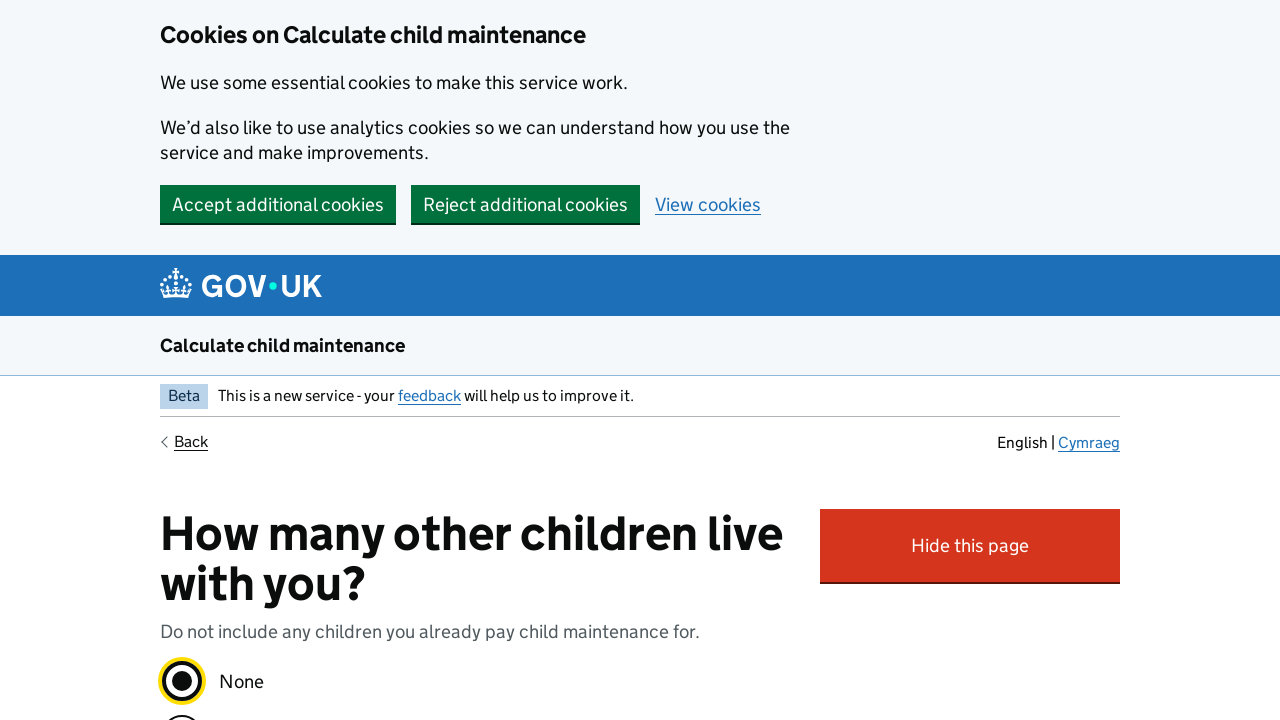

Clicked continue button after selecting how many children at (209, 360) on #continue-button
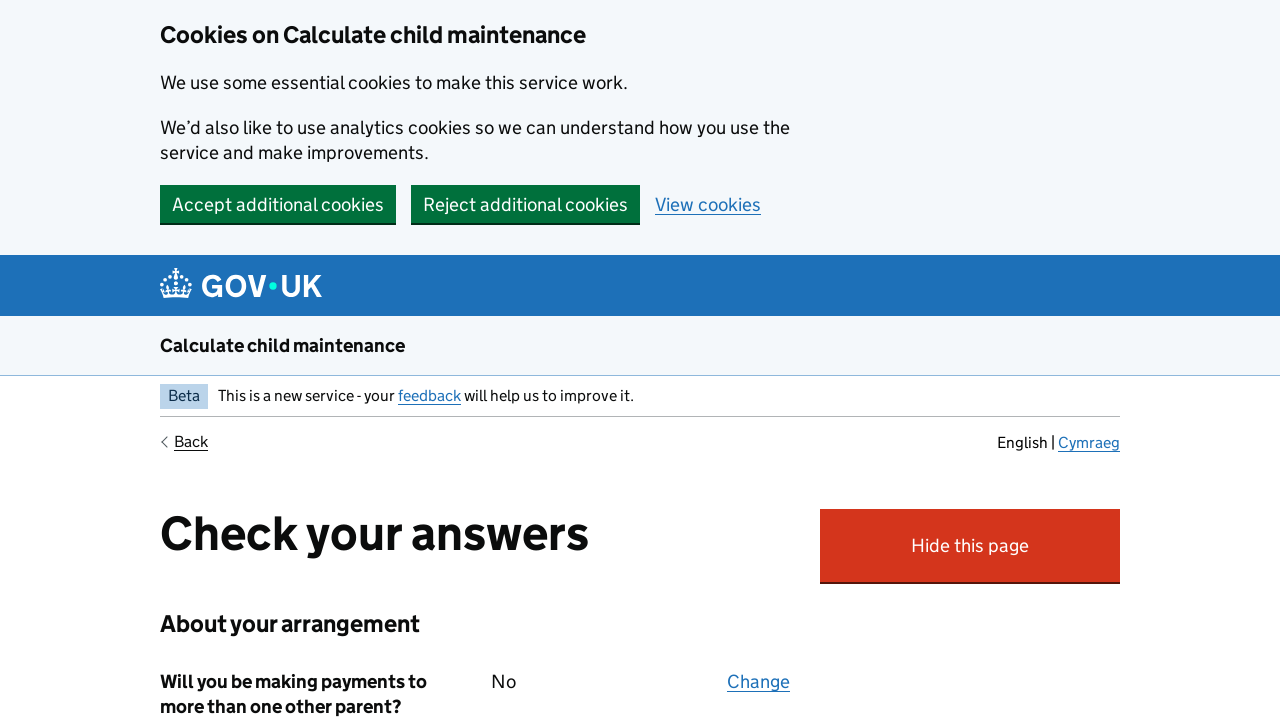

Clicked continue button on subsequent step at (209, 360) on #continue-button
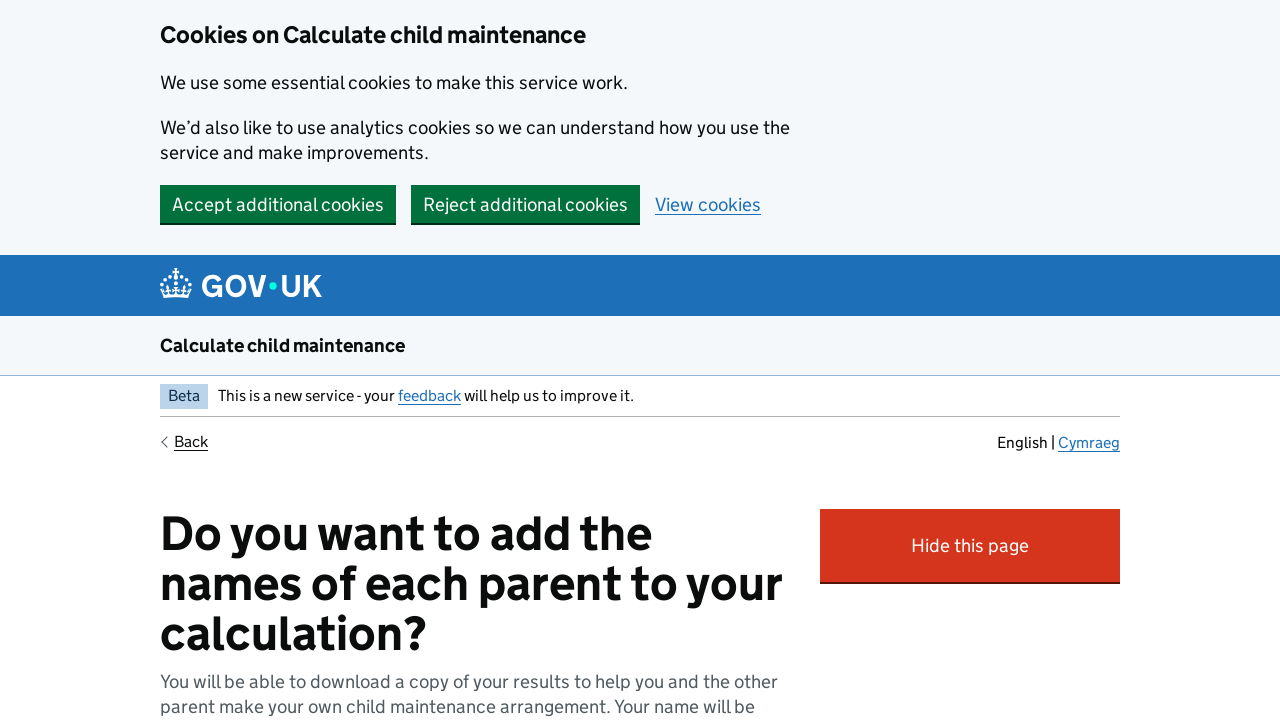

Clicked continue button to complete form at (209, 360) on #continue-button
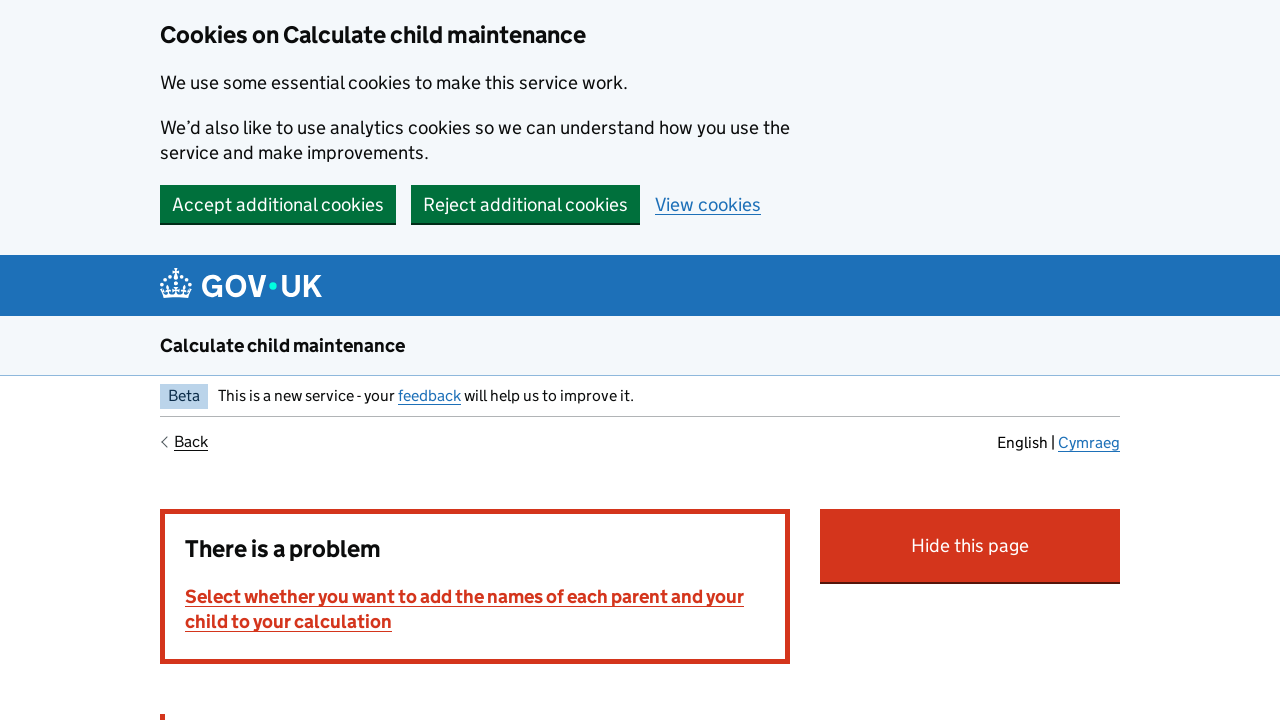

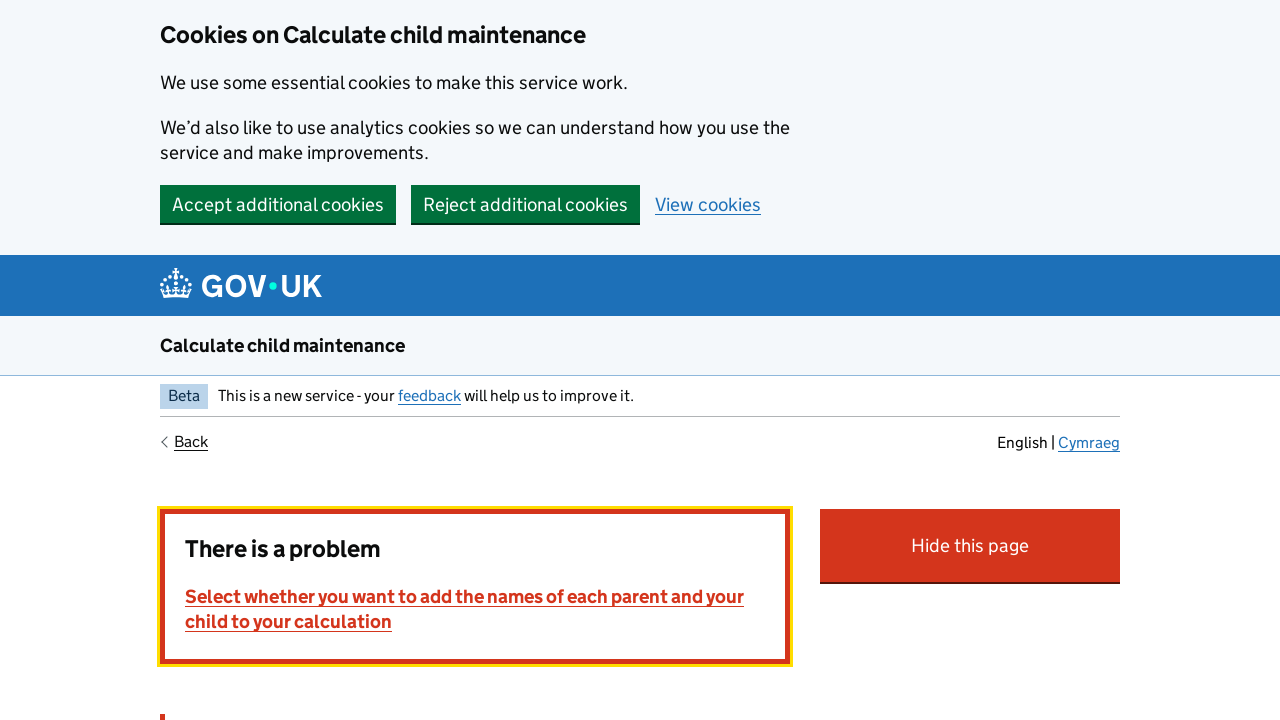